Tests explicit wait functionality by clicking a button that starts a timer and waiting for a text element to become visible

Starting URL: http://seleniumpractise.blogspot.com/2016/08/how-to-use-explicit-wait-in-selenium.html

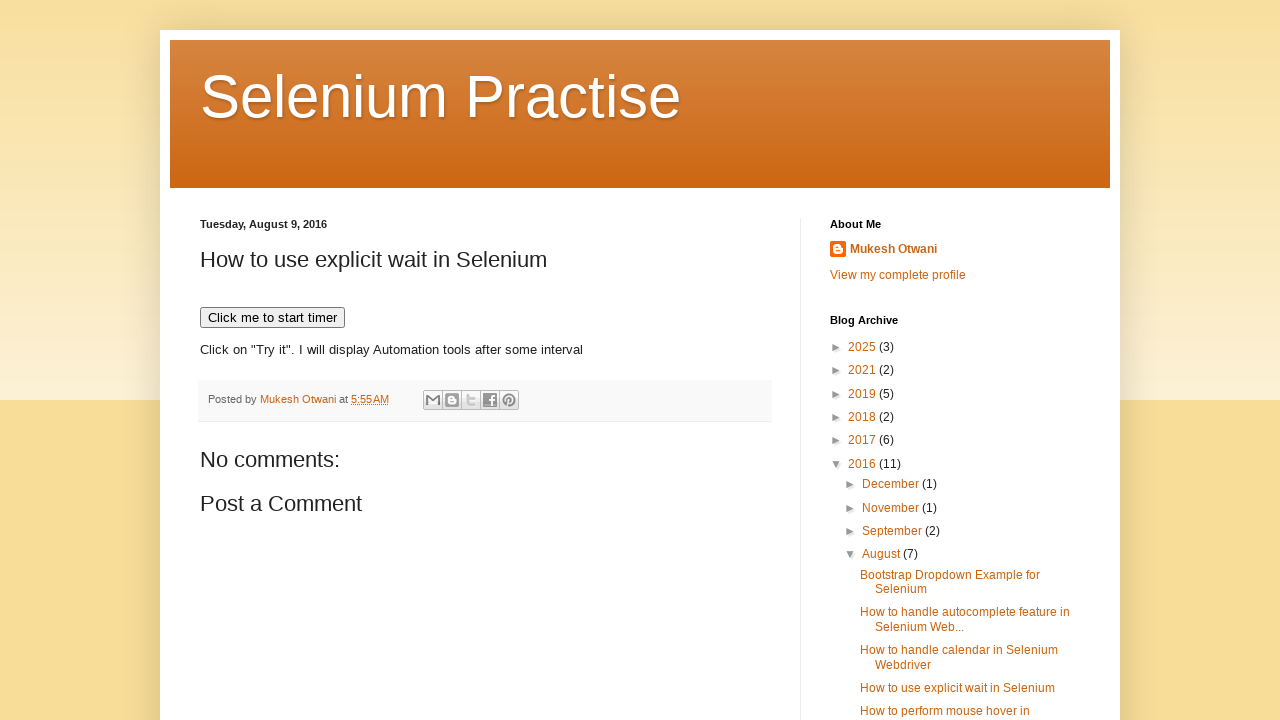

Navigated to explicit wait test page
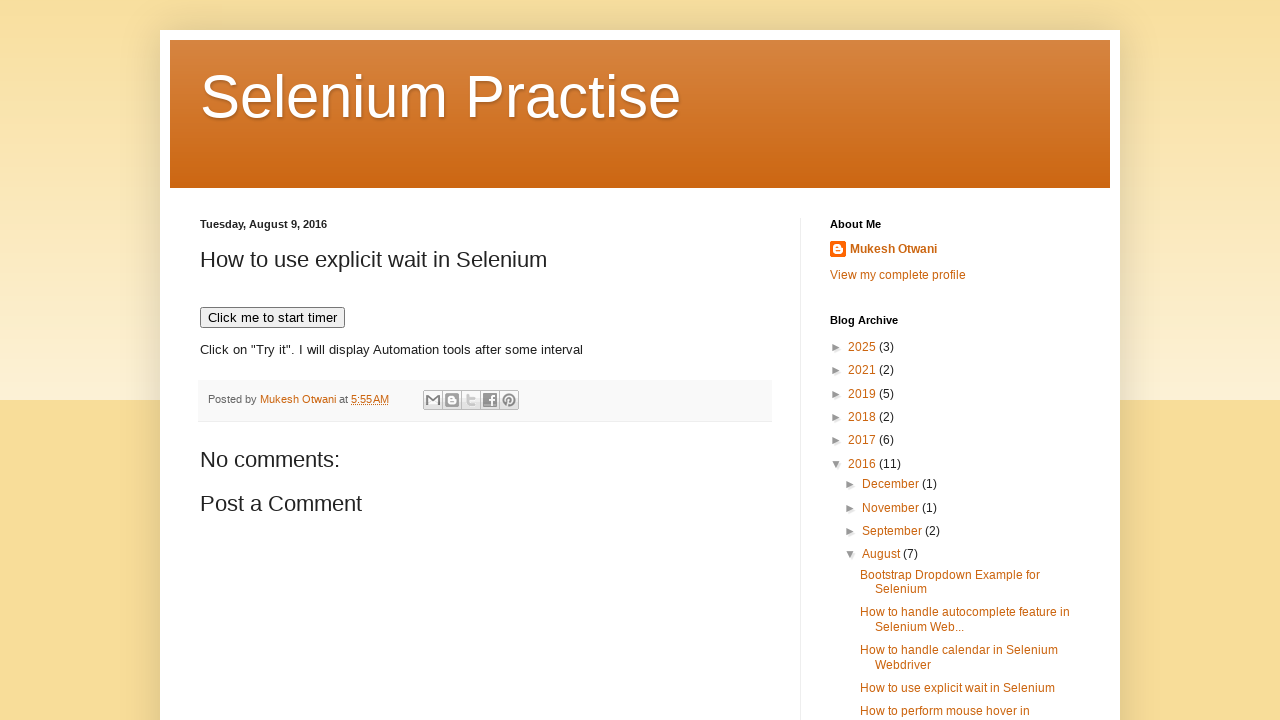

Clicked button to start timer at (272, 318) on xpath=//button[text()='Click me to start timer']
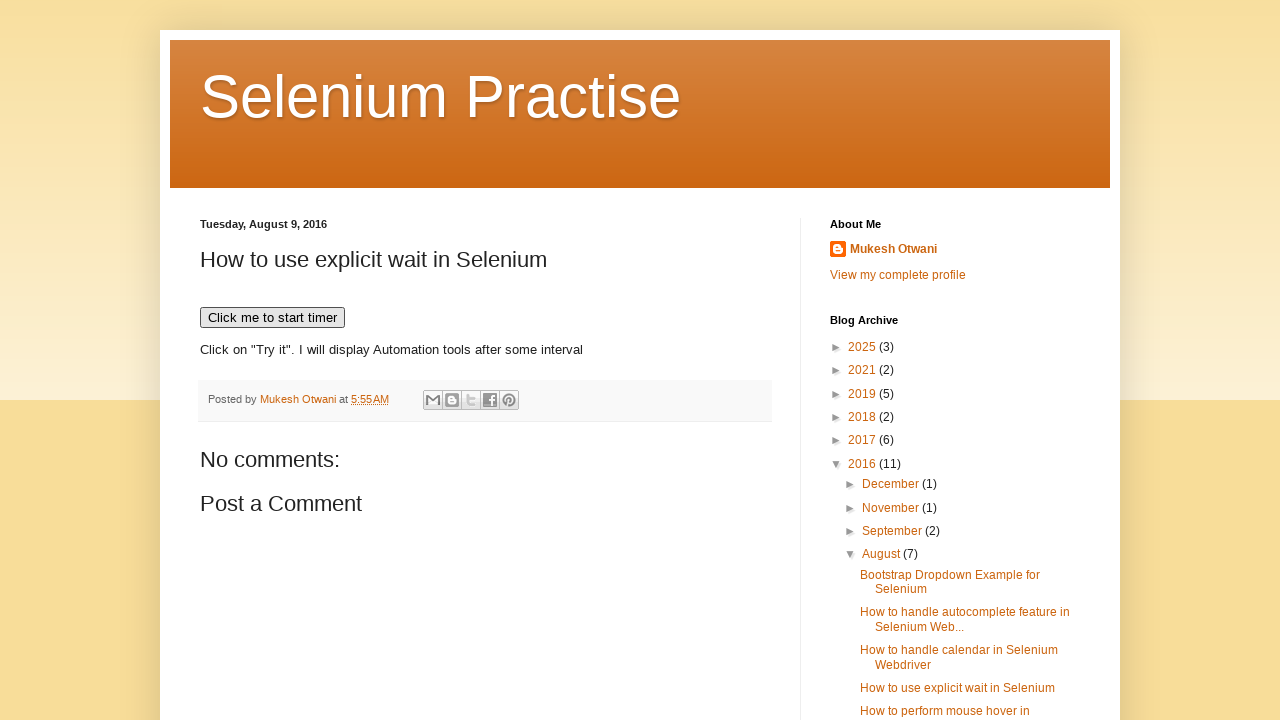

WebDriver text element became visible after explicit wait
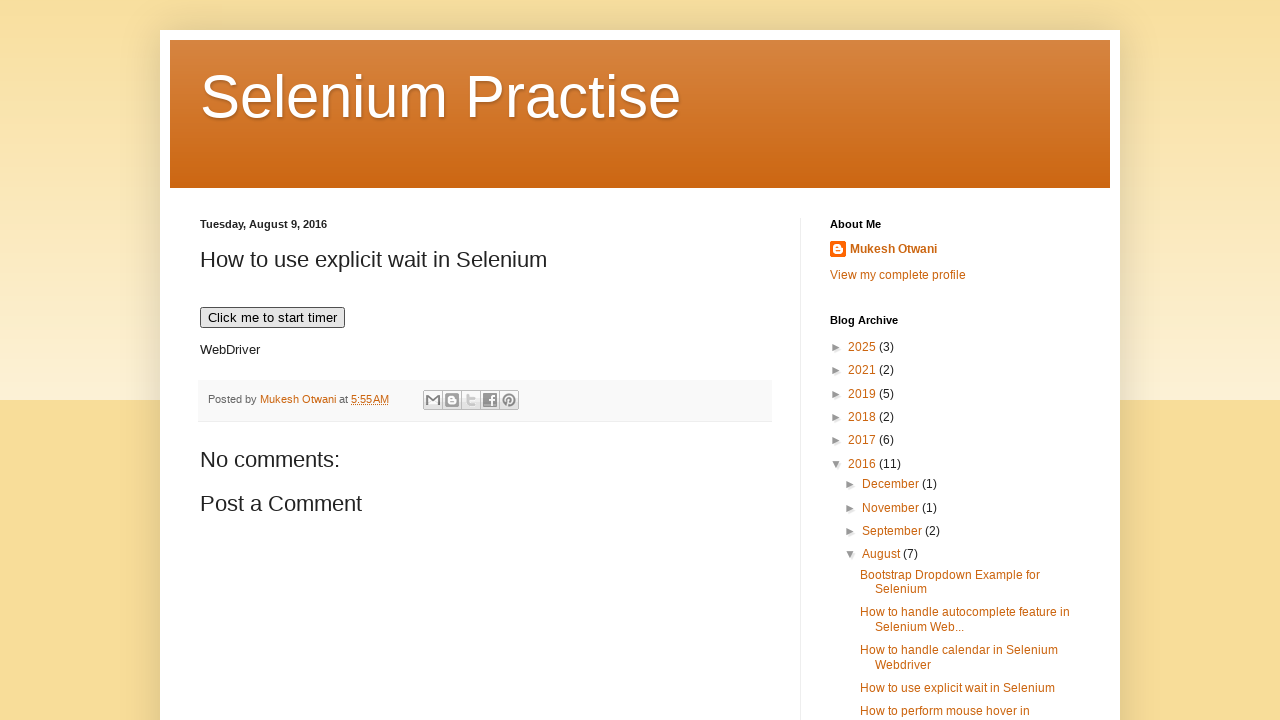

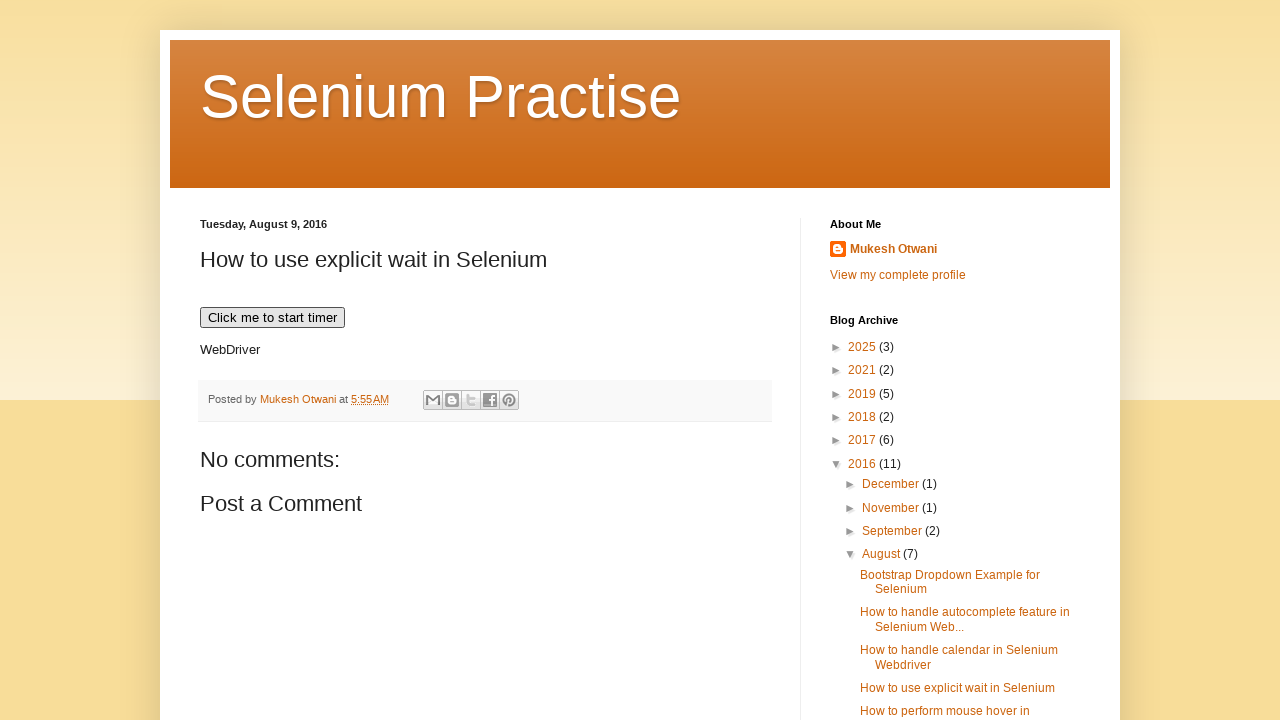